Tests random selection of multiple cells using Ctrl+click to select cells at positions 0, 3, 4, and 7

Starting URL: https://jqueryui.com/resources/demos/selectable/display-grid.html

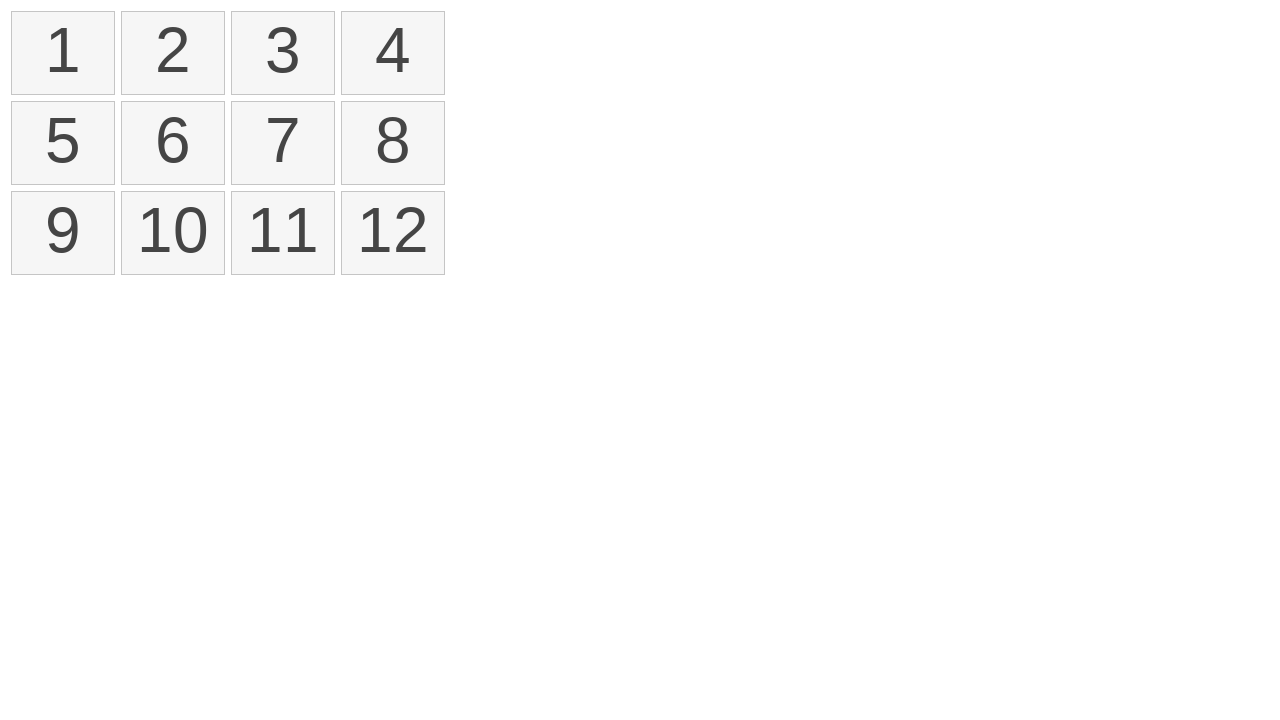

Navigated to jQuery UI selectable demo page
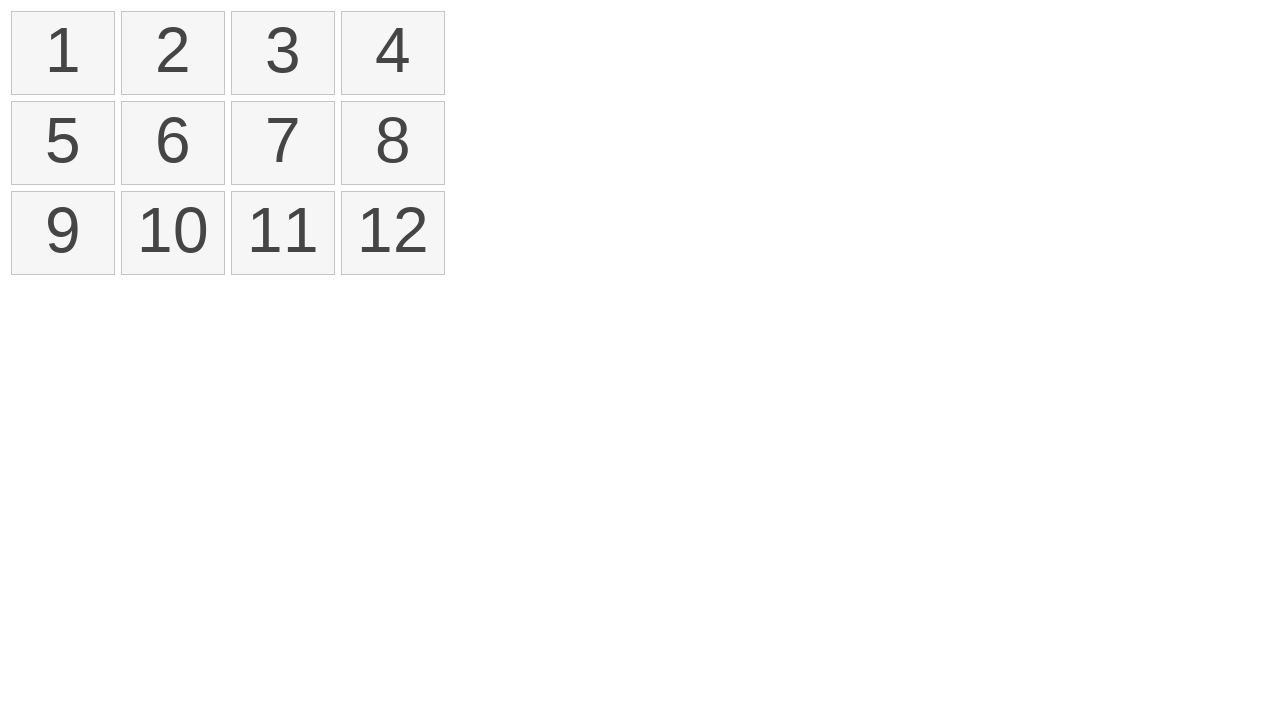

Retrieved all selectable cells from the grid
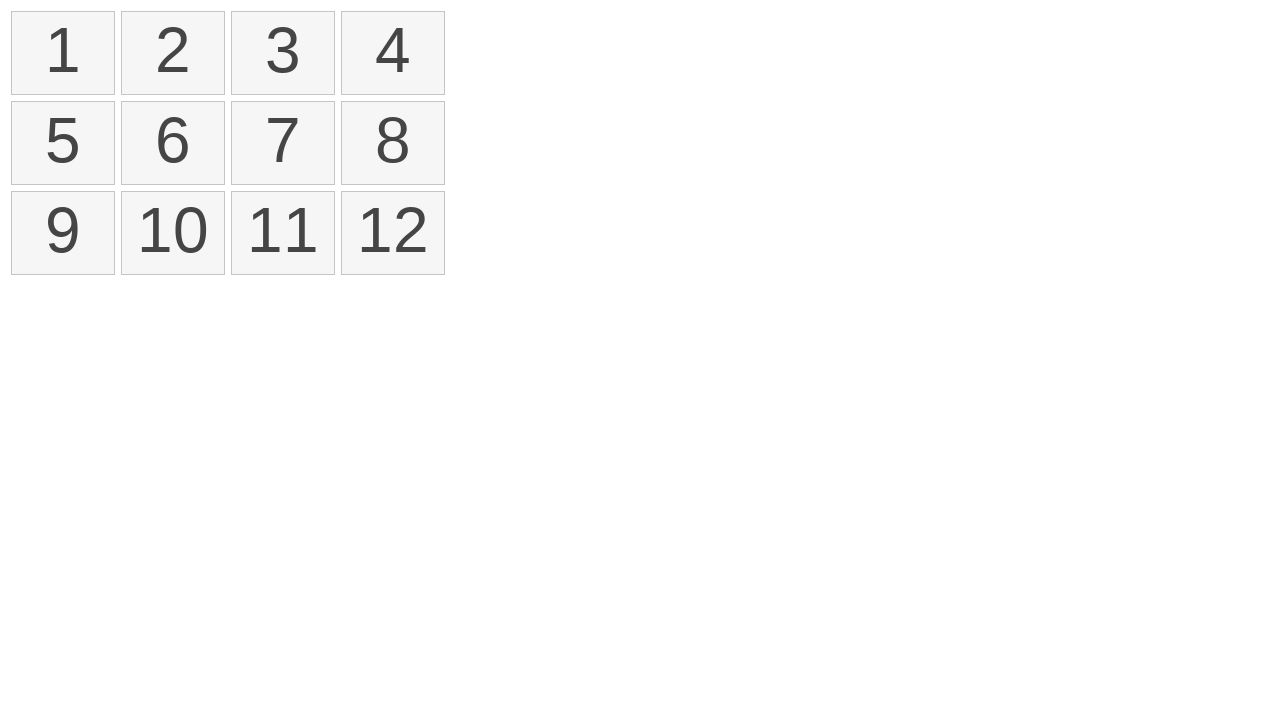

Pressed down Control key for multi-selection
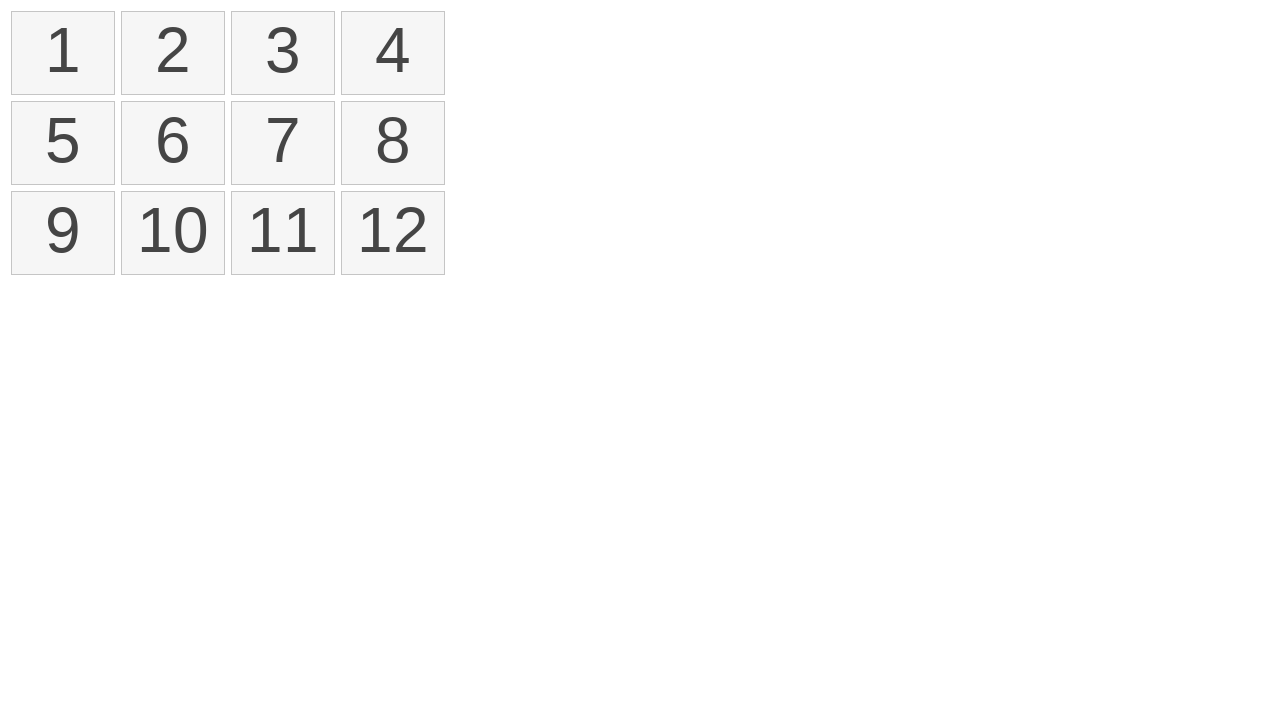

Ctrl+clicked cell at position 0 at (63, 53) on xpath=//ol[@id='selectable']/li >> nth=0
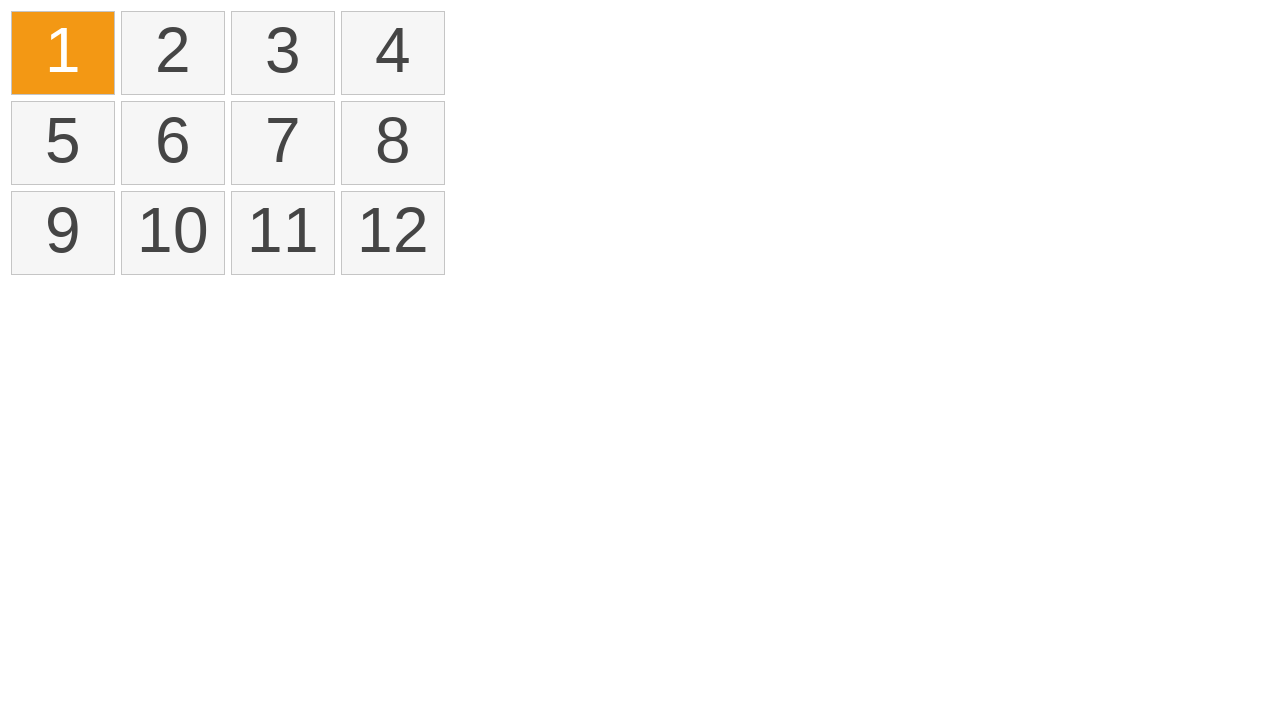

Ctrl+clicked cell at position 0 again at (63, 53) on xpath=//ol[@id='selectable']/li >> nth=0
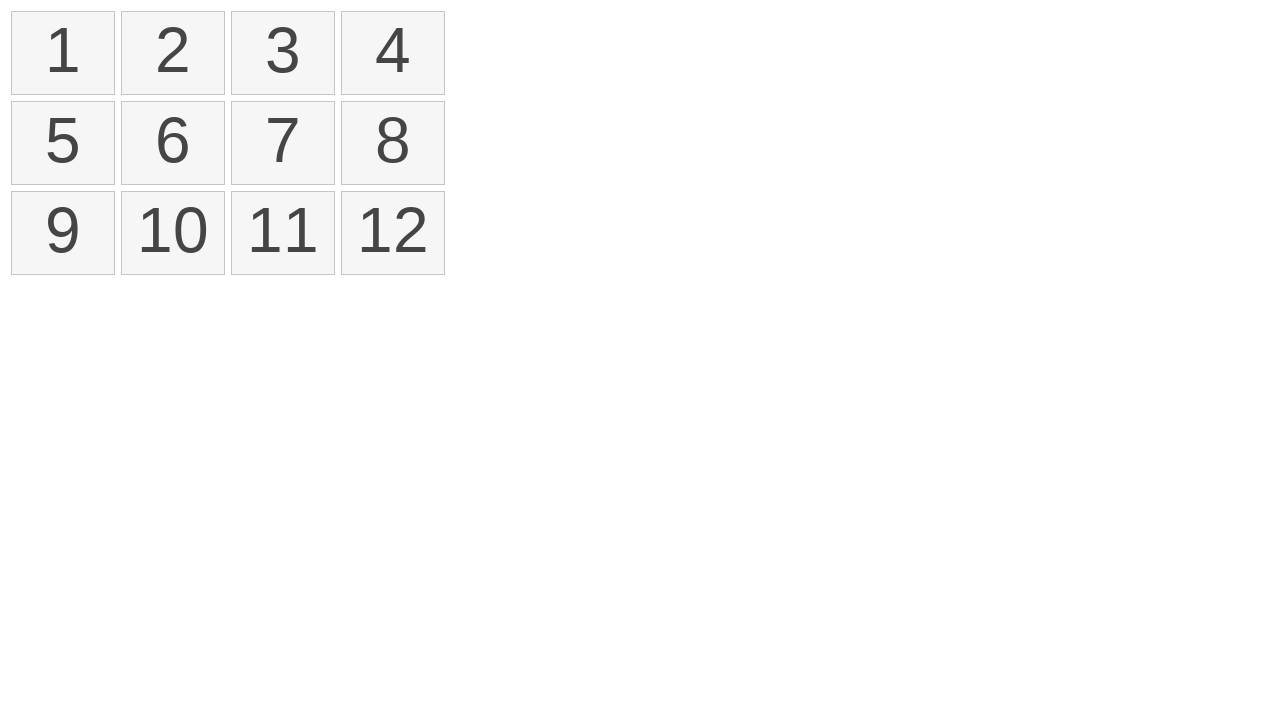

Ctrl+clicked cell at position 3 at (393, 53) on xpath=//ol[@id='selectable']/li >> nth=3
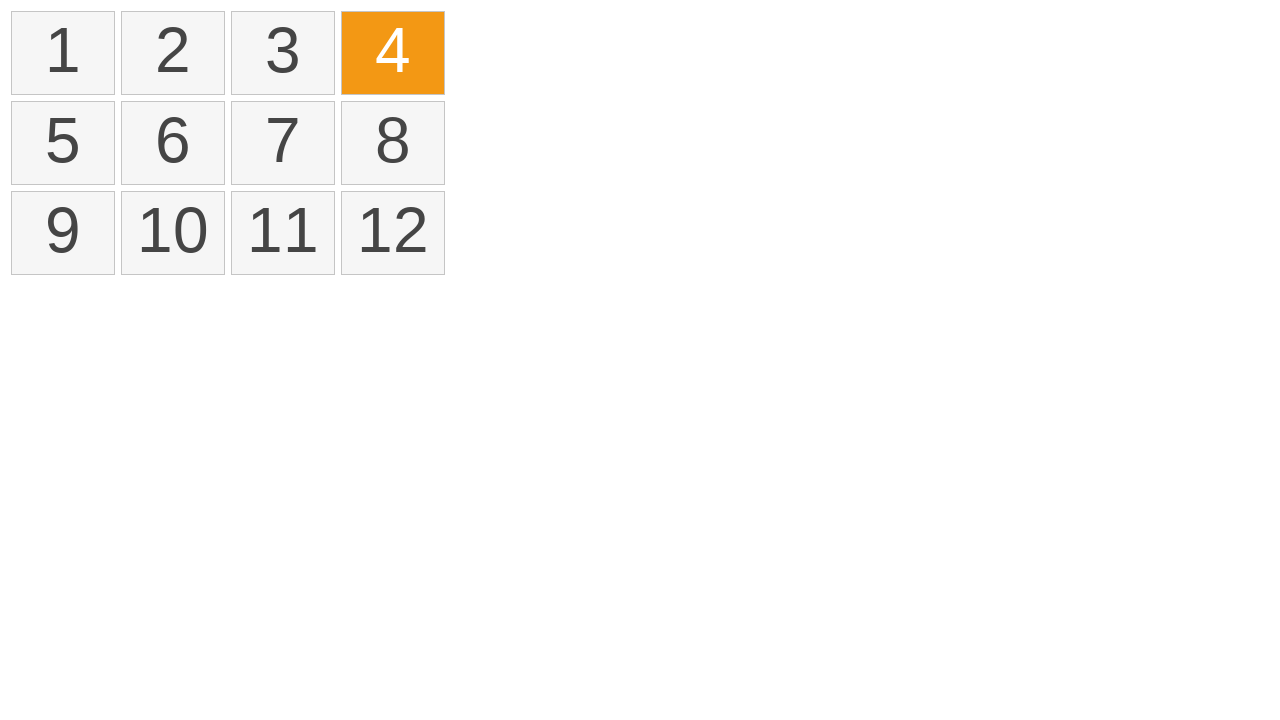

Ctrl+clicked cell at position 4 at (63, 143) on xpath=//ol[@id='selectable']/li >> nth=4
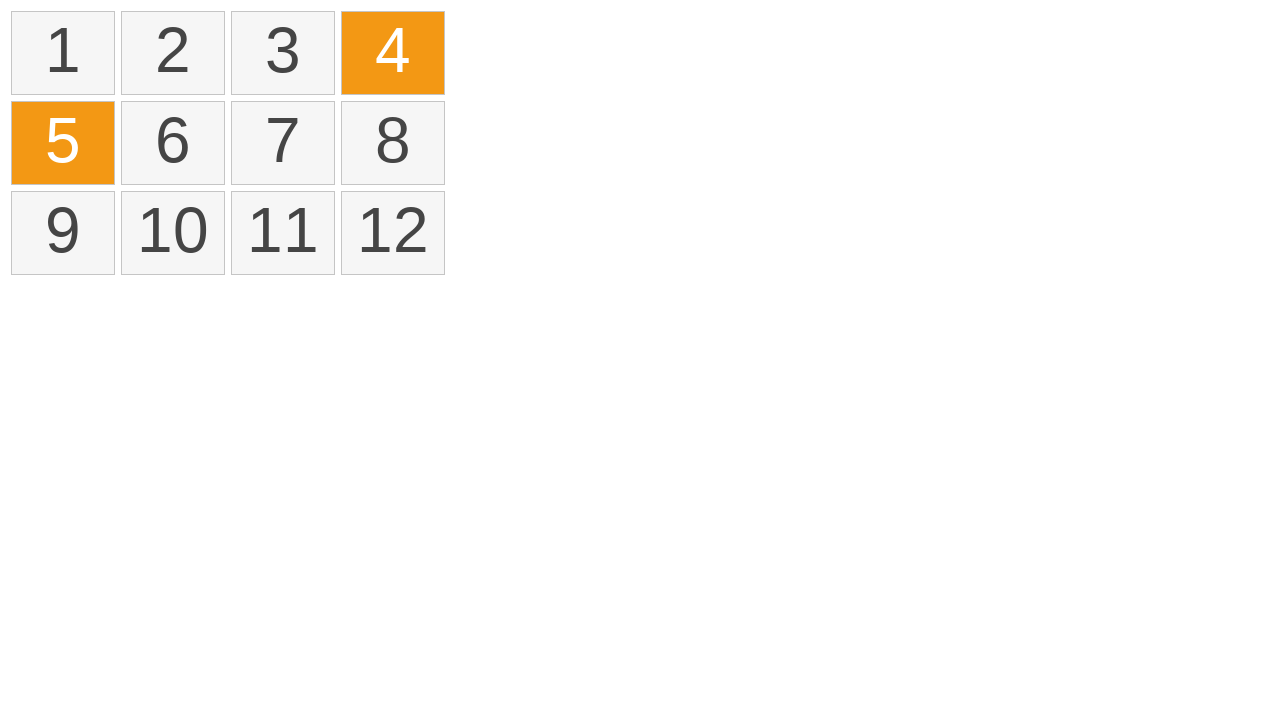

Ctrl+clicked cell at position 7 at (393, 143) on xpath=//ol[@id='selectable']/li >> nth=7
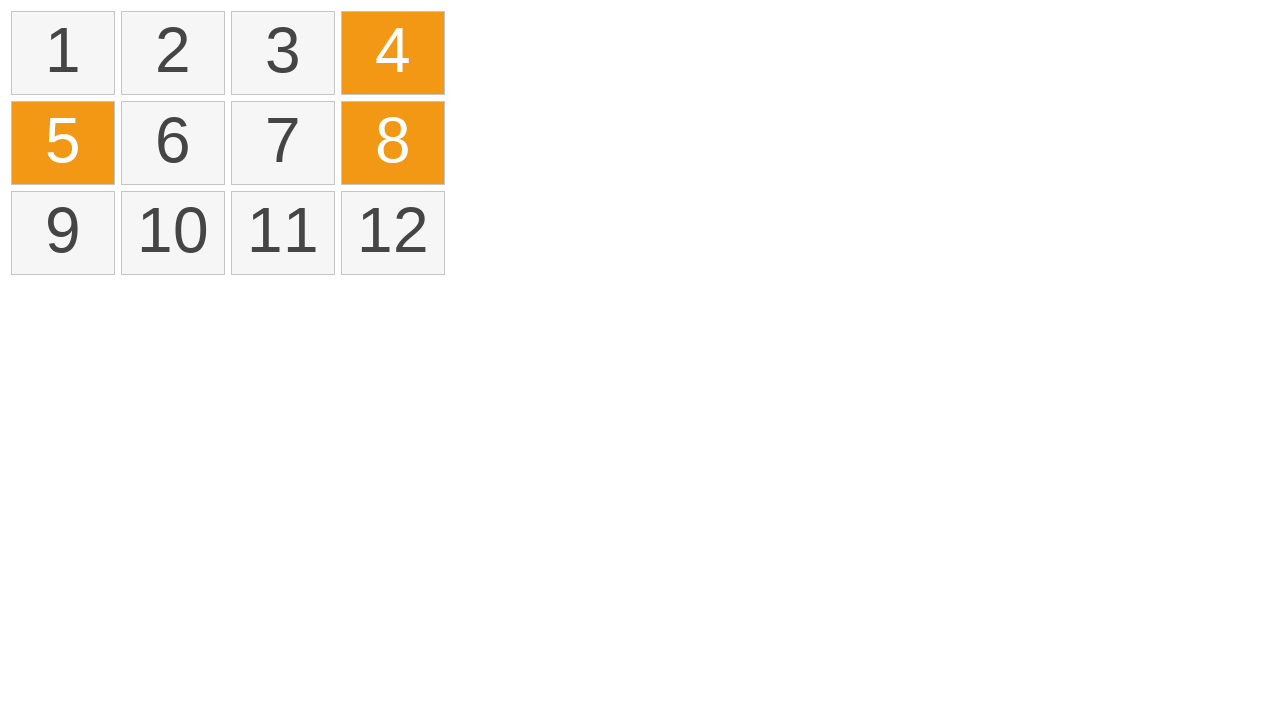

Released Control key
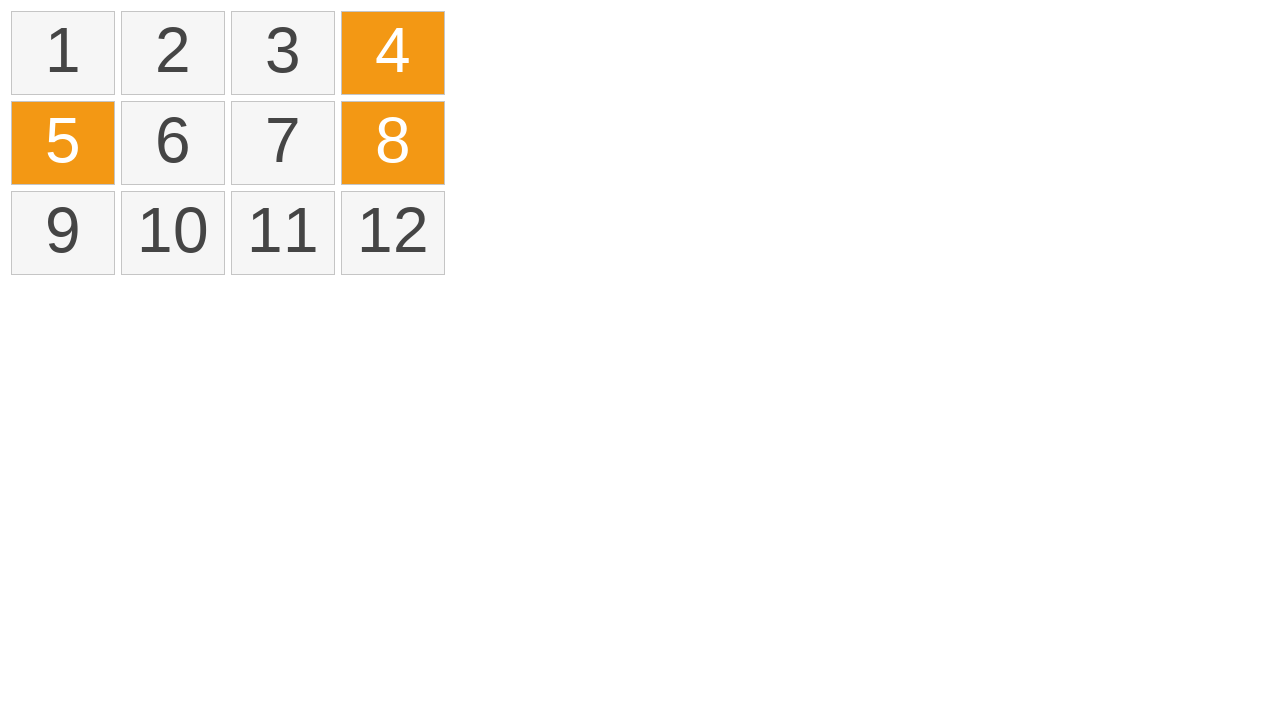

Waited 500ms for selection to complete
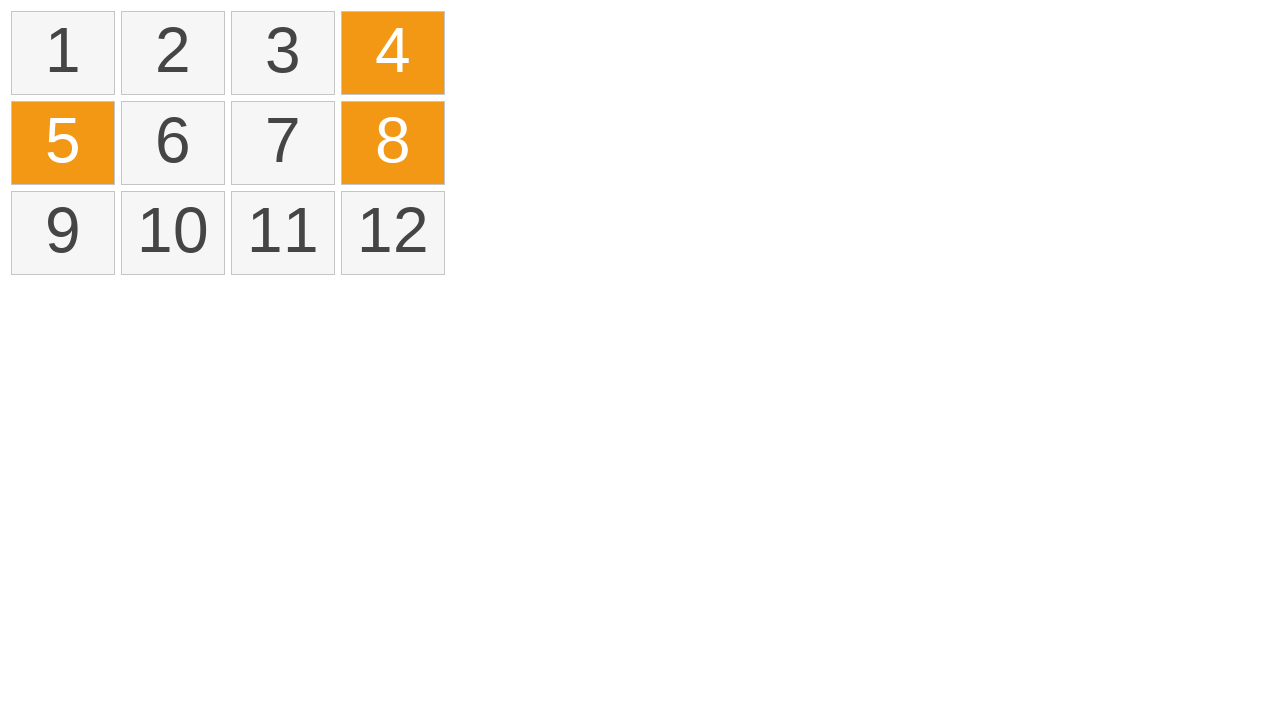

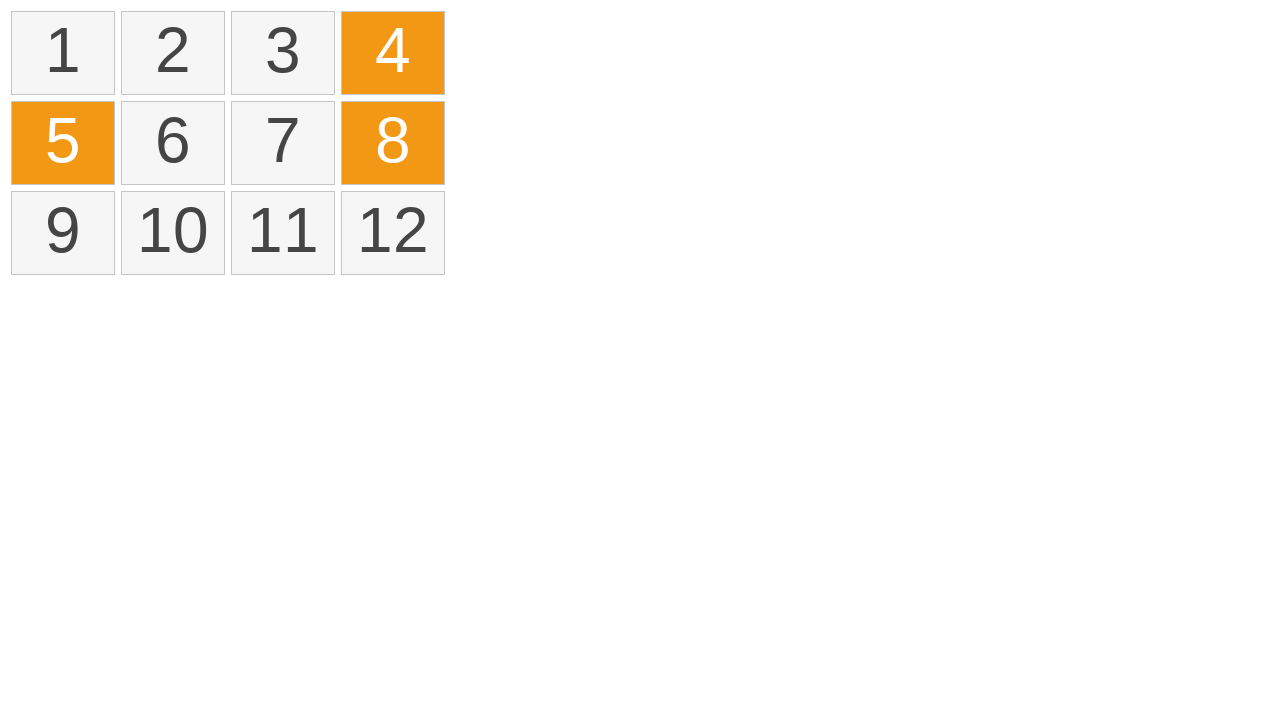